Verifies that the "Log In" button on the NextBaseCRM login page displays the expected text "Log In" by checking the button's value attribute.

Starting URL: https://login1.nextbasecrm.com/

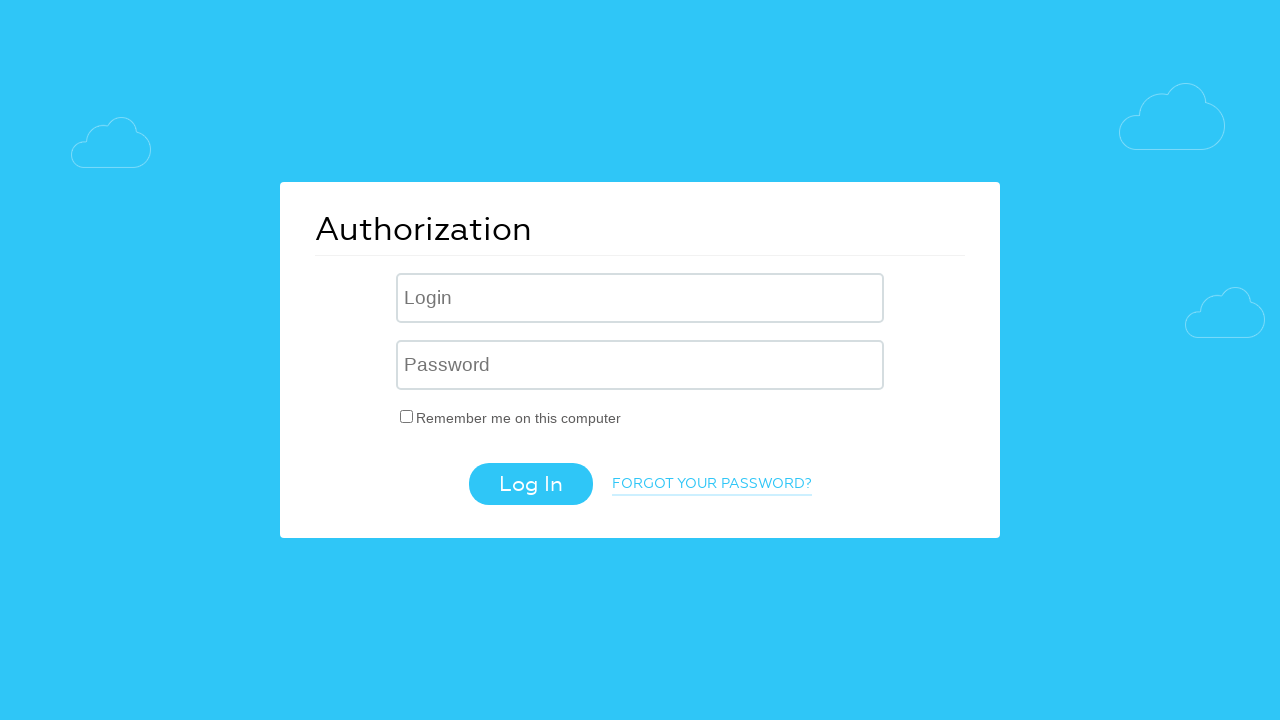

Navigated to NextBaseCRM login page
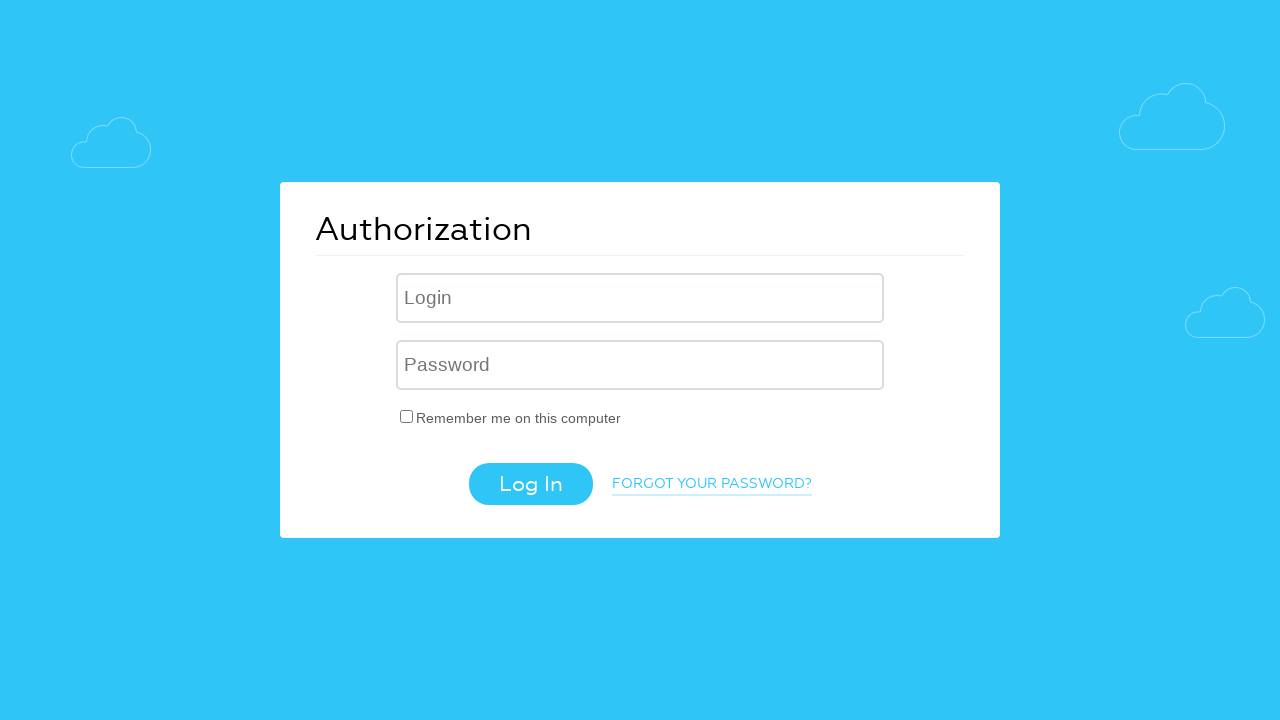

Log In button became visible
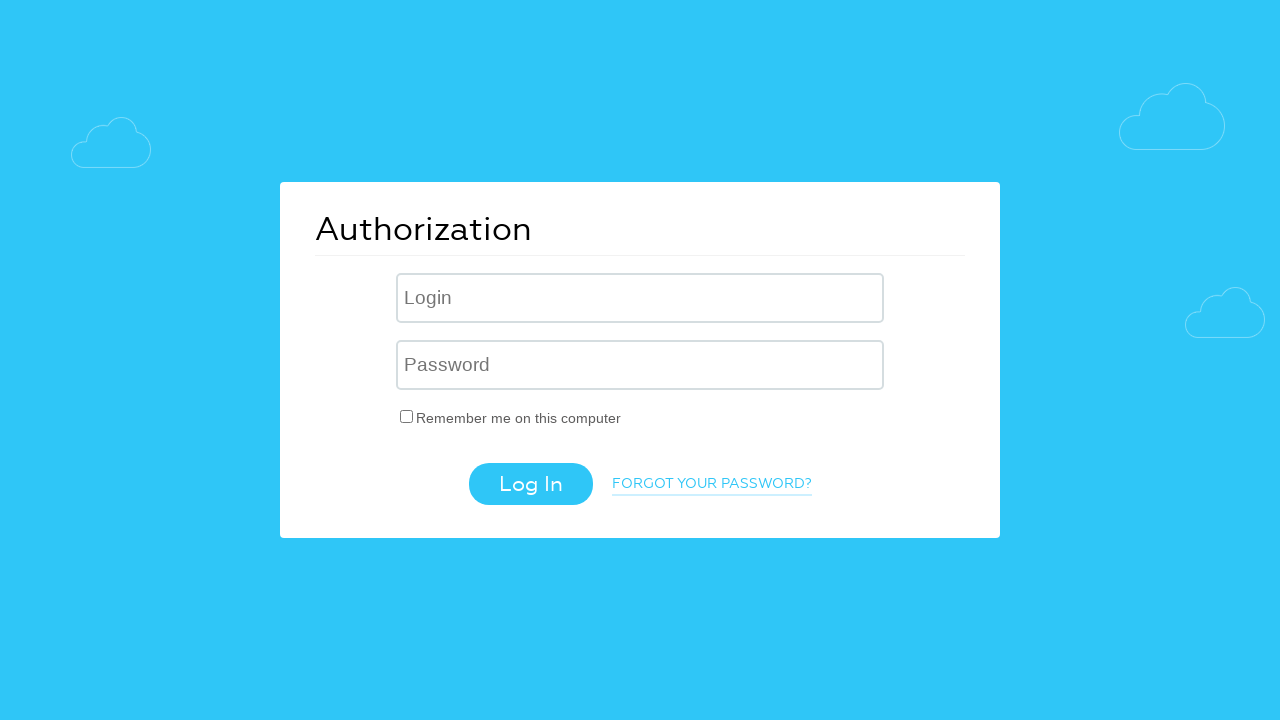

Retrieved Log In button's value attribute: 'Log In'
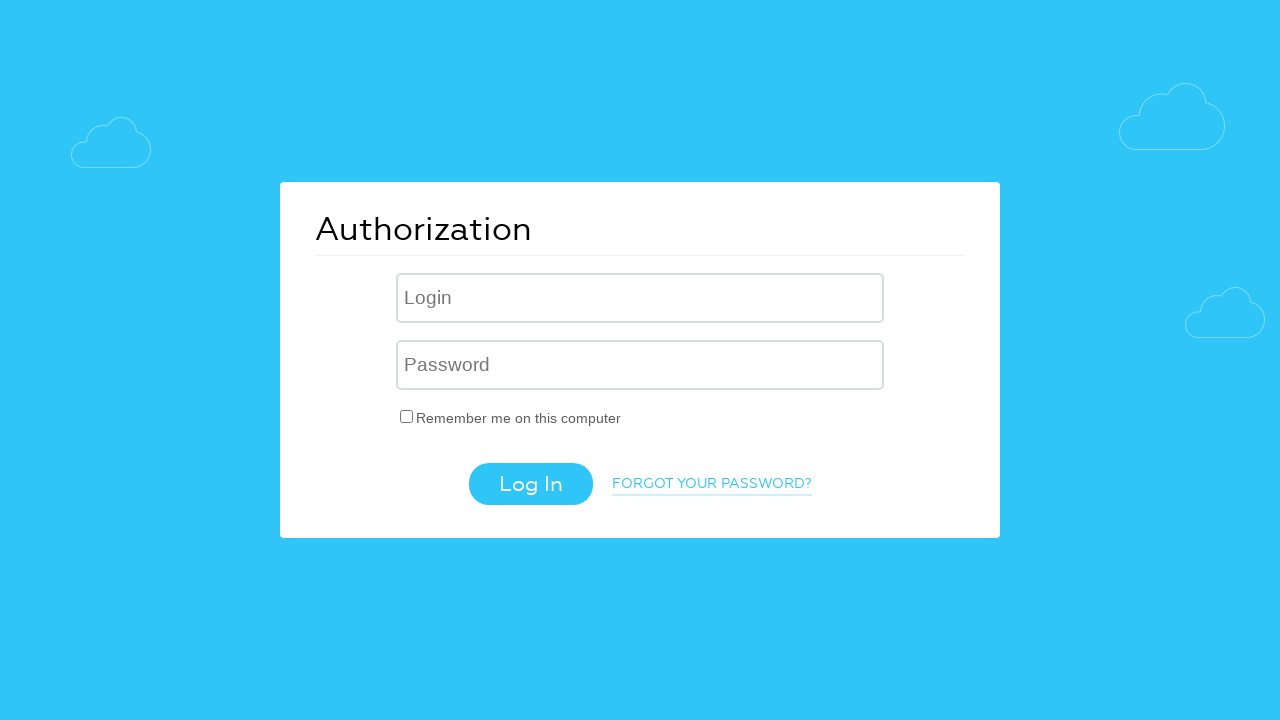

Verified Log In button text matches expected value: 'Log In'
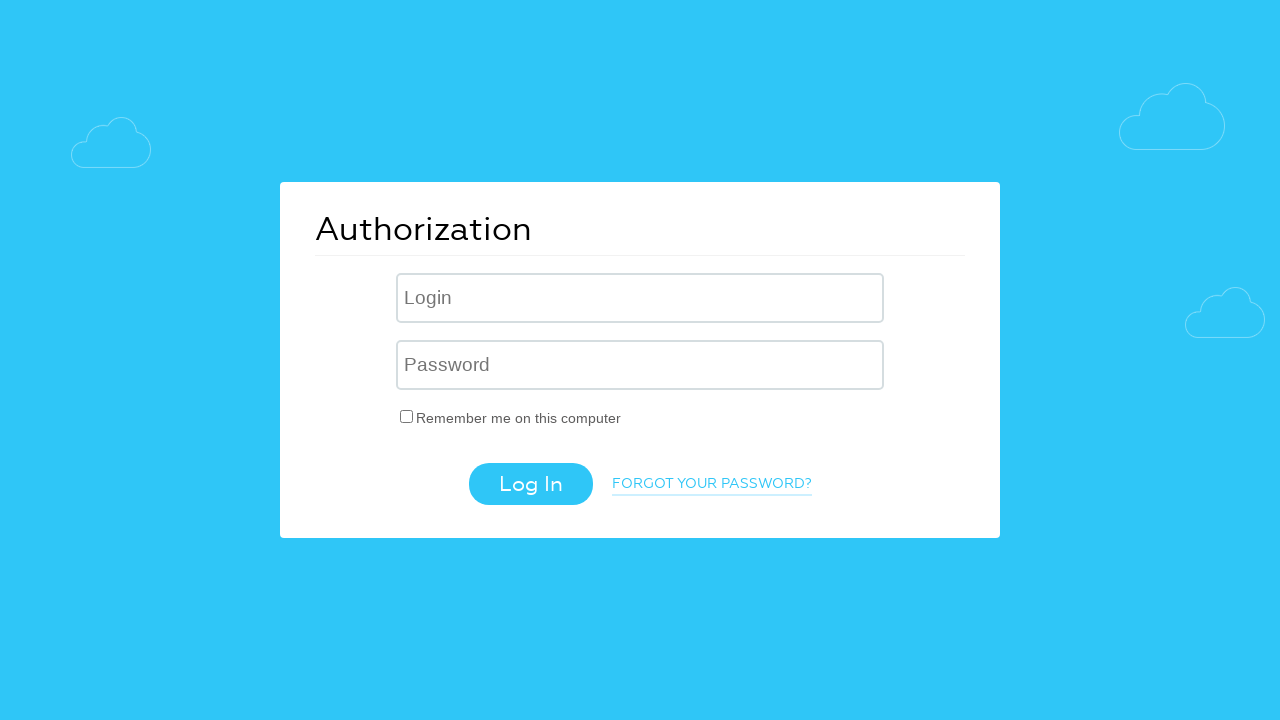

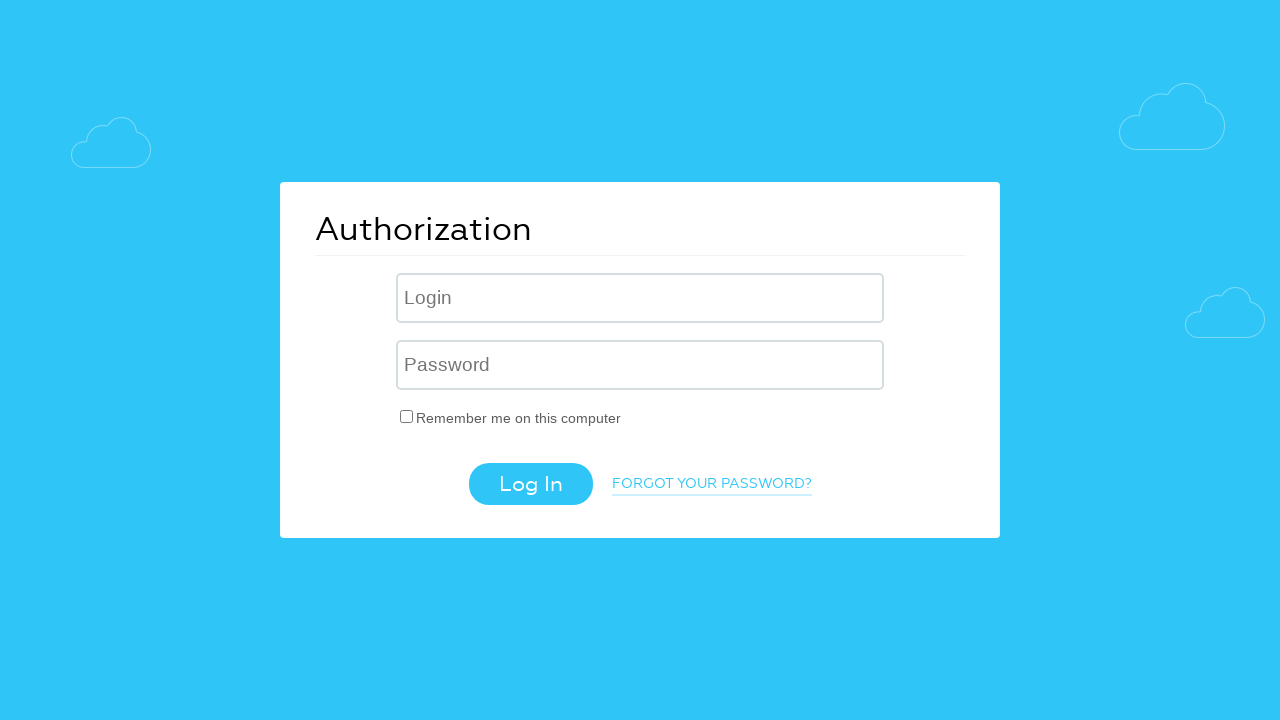